Tests JavaScript prompt alert functionality by clicking a button, entering text in the prompt, accepting it, and verifying the entered text is displayed in the result message.

Starting URL: https://testcenter.techproeducation.com/index.php?page=javascript-alerts

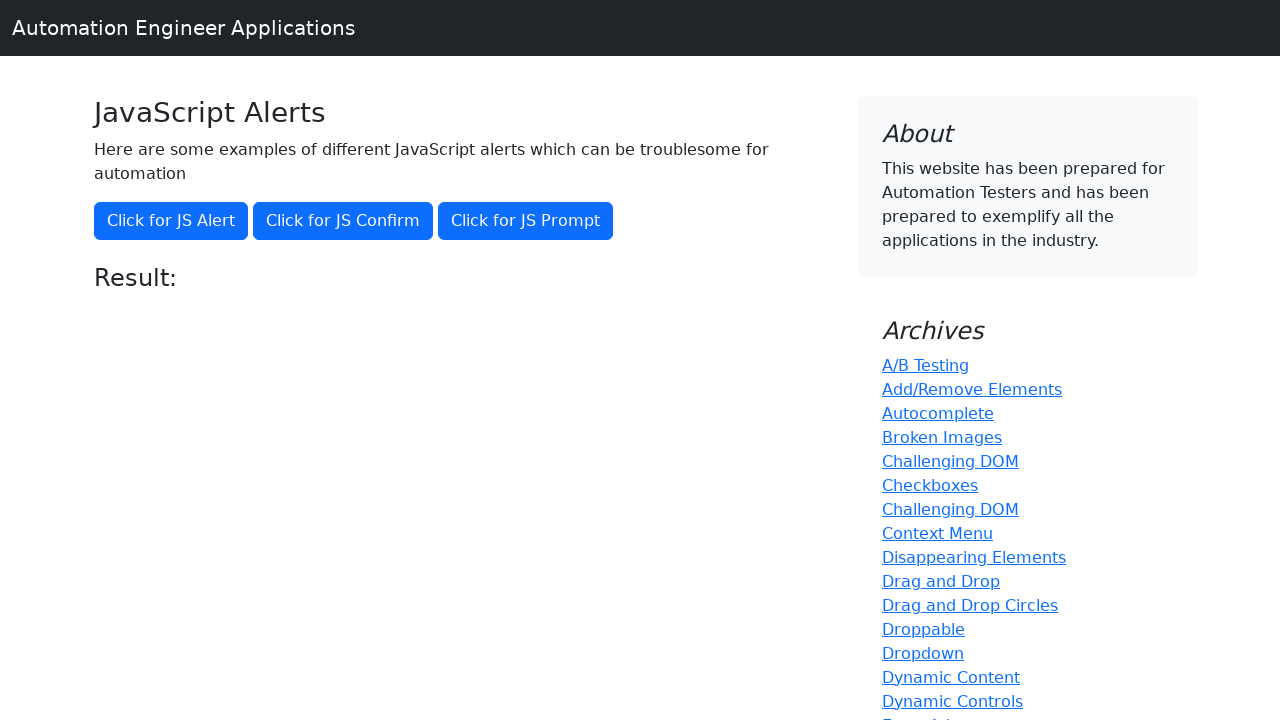

Clicked the JavaScript prompt button at (526, 221) on xpath=//button[@onclick='jsPrompt()']
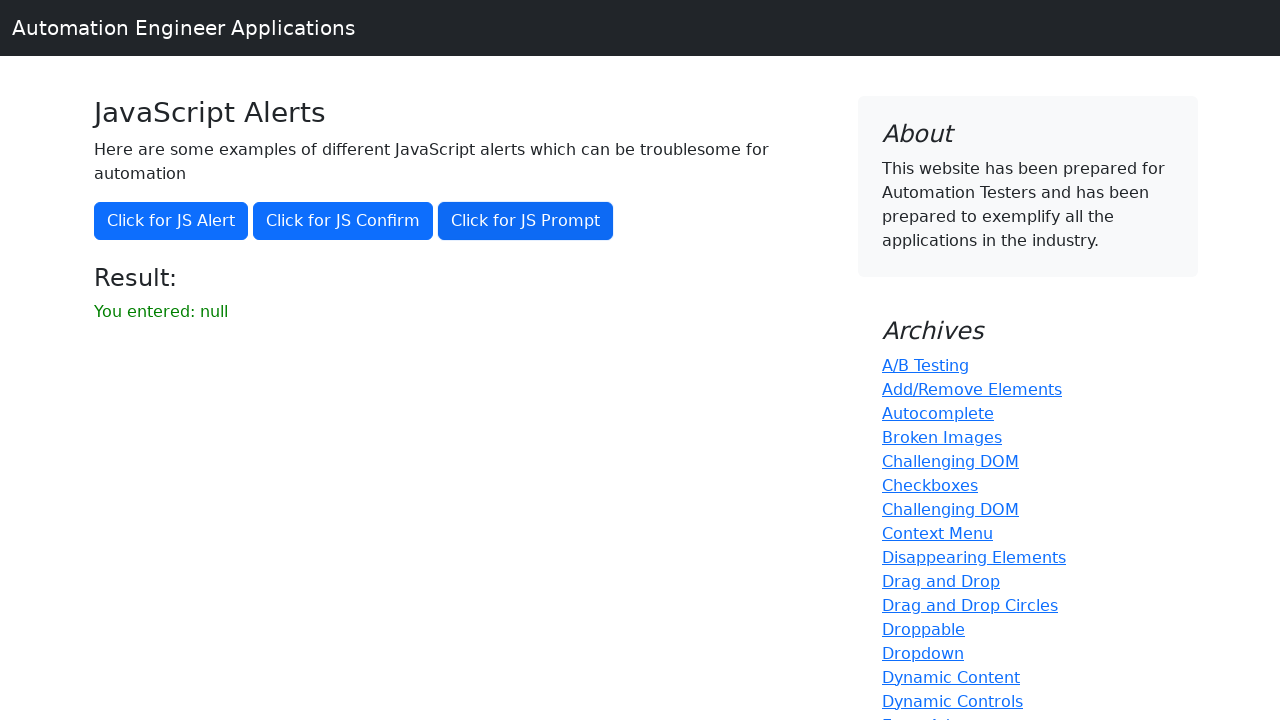

Set up dialog handler to accept prompt with text 'Ahmet'
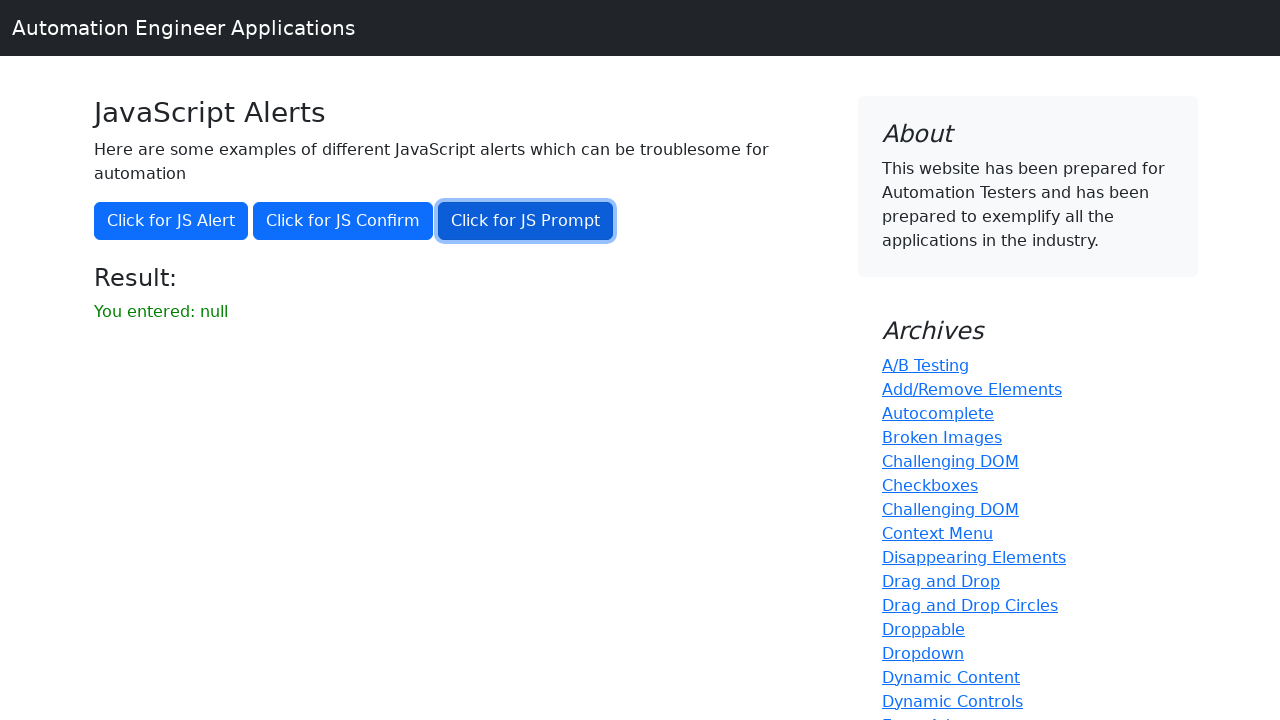

Clicked the JavaScript prompt button again to trigger dialog with handler at (526, 221) on xpath=//button[@onclick='jsPrompt()']
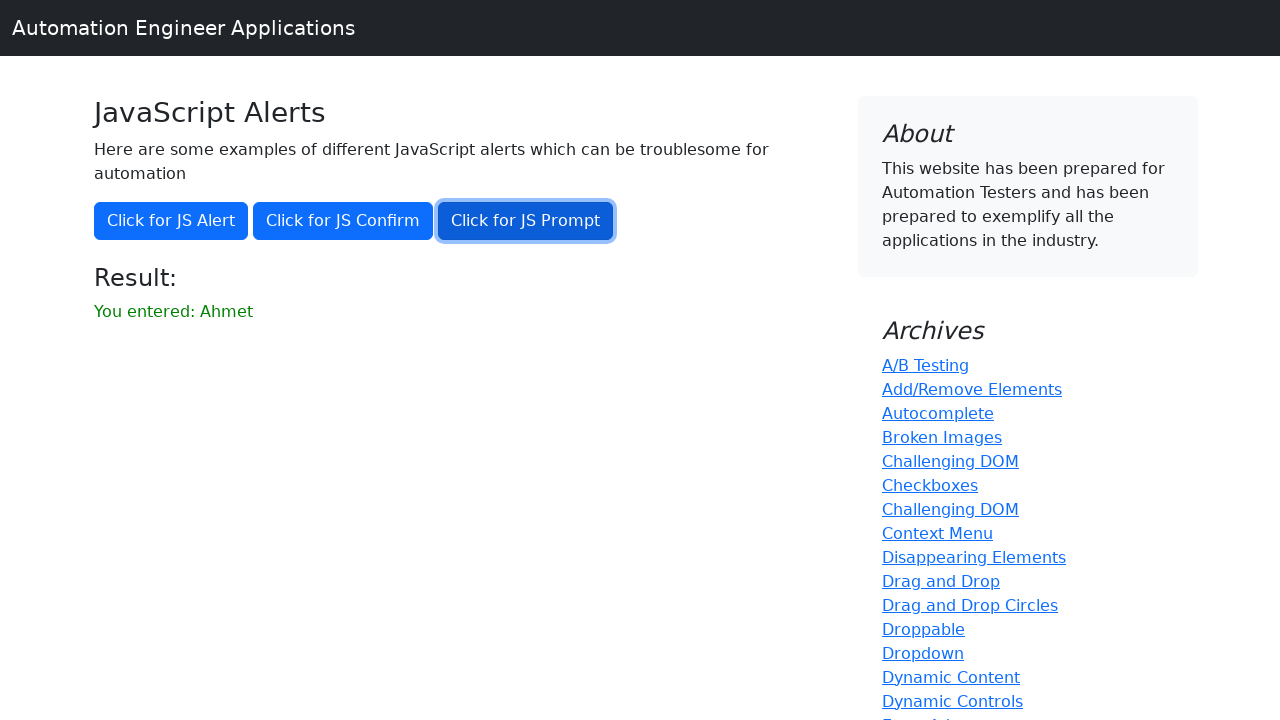

Result message element loaded
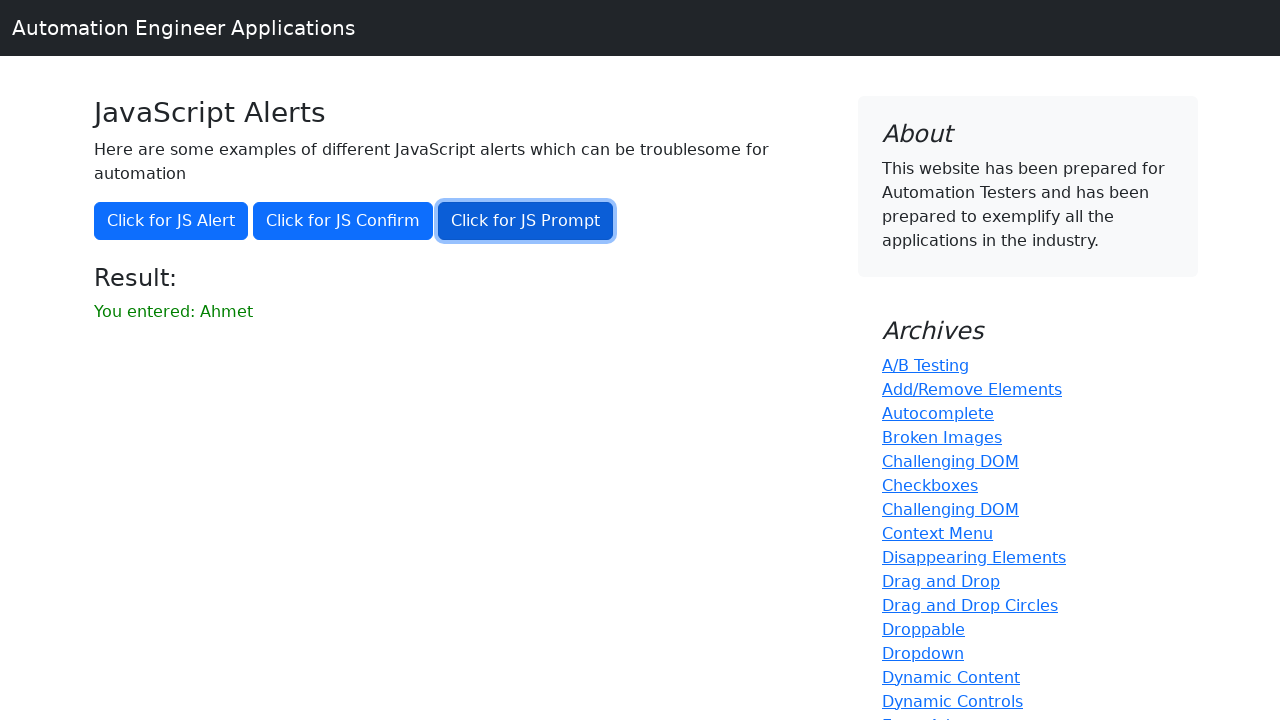

Retrieved result text: You entered: Ahmet
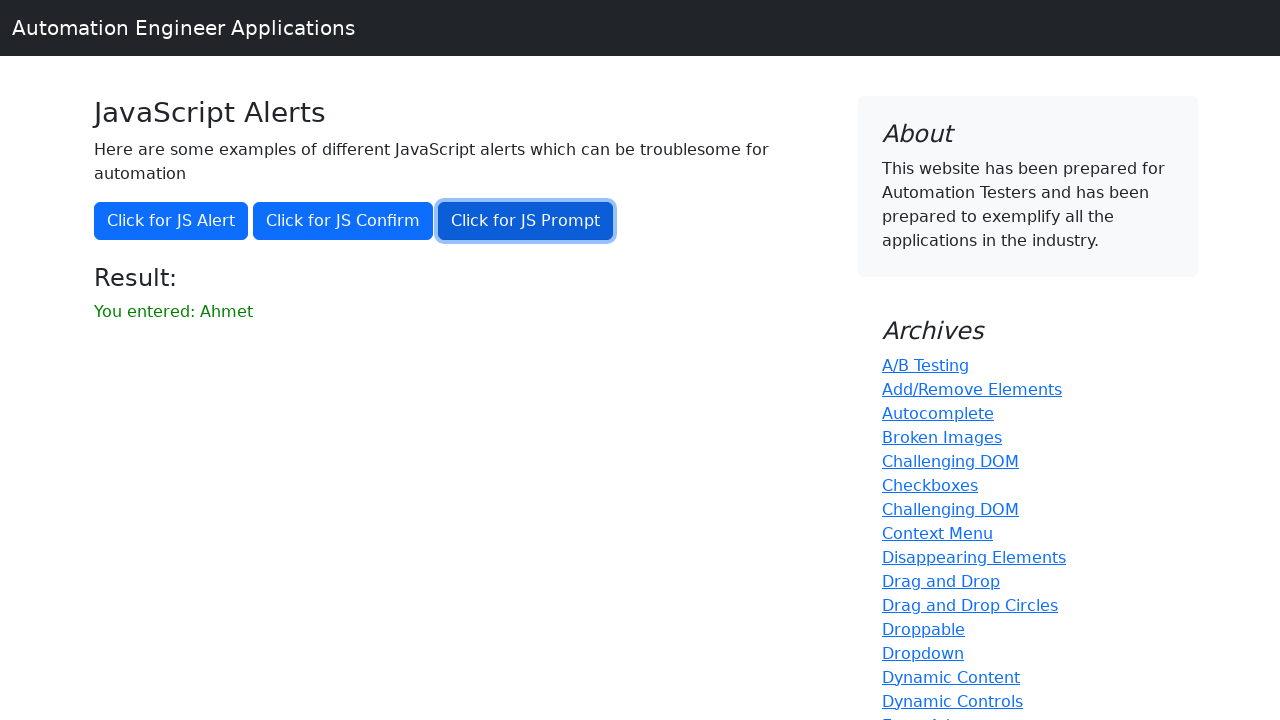

Verified that entered text 'Ahmet' is displayed in the result message
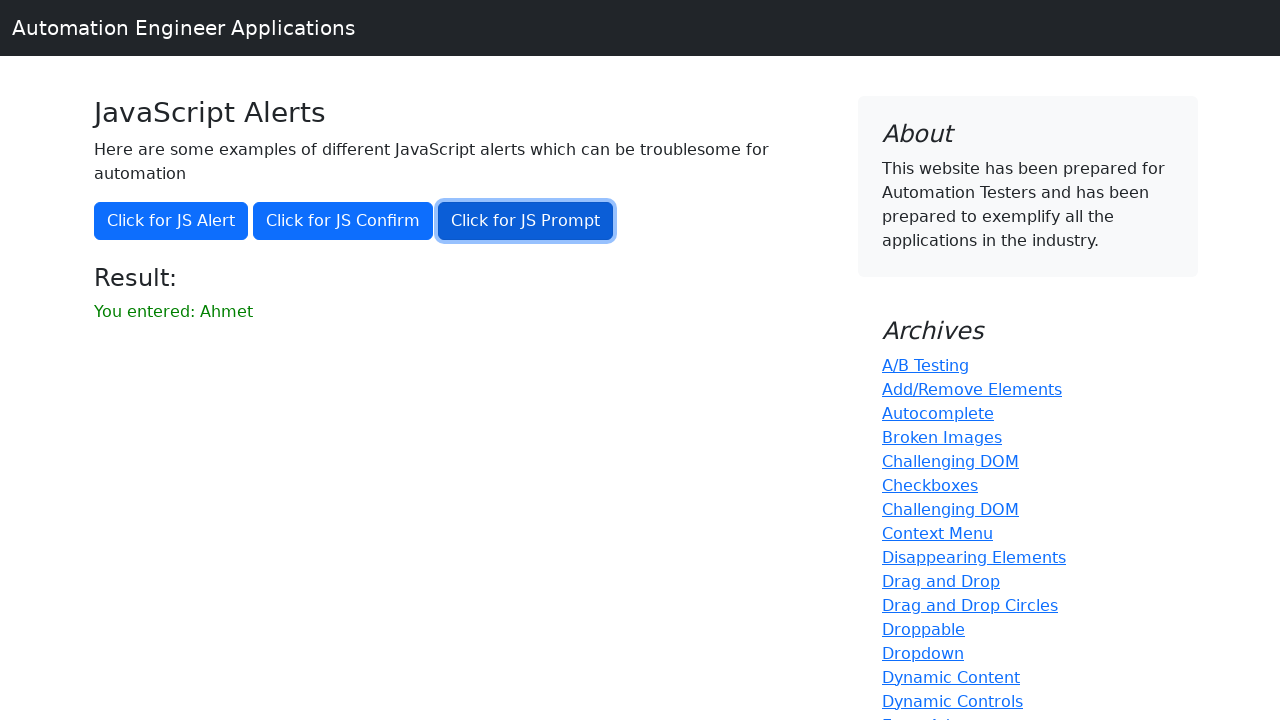

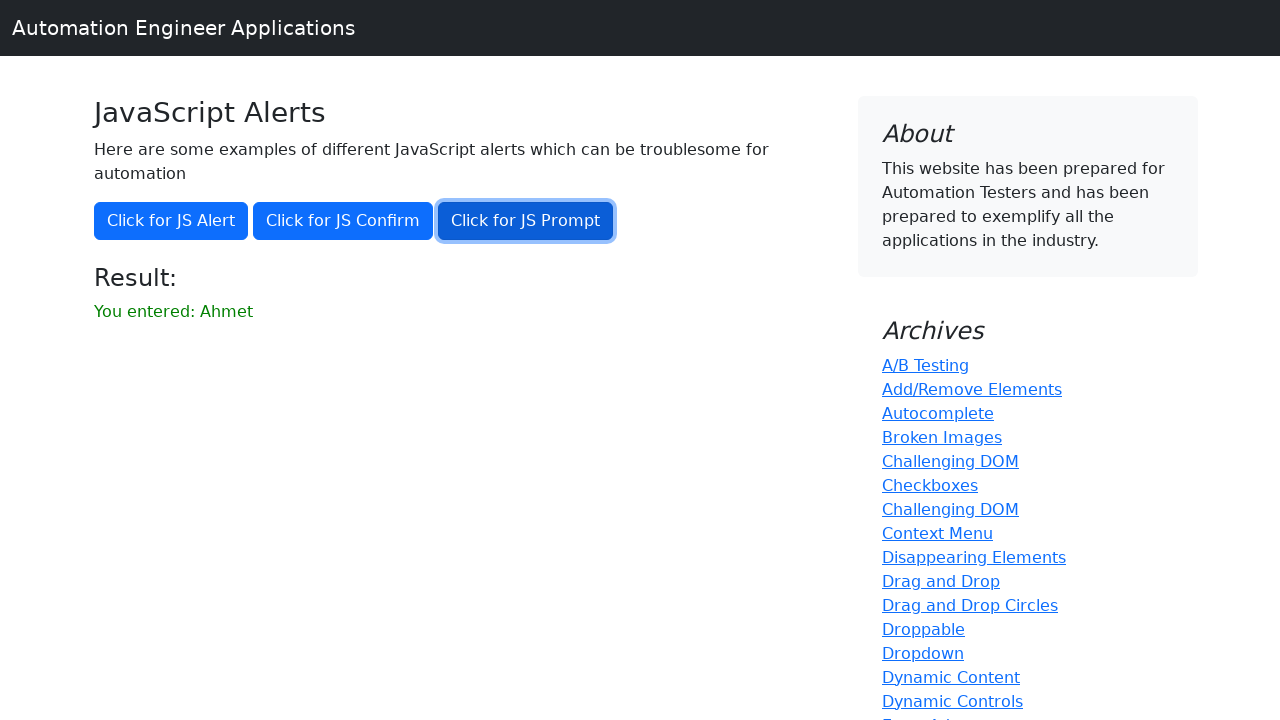